Navigates to the careers page and interacts with job listing elements by locating job title buttons

Starting URL: https://www.dumac.com/careers

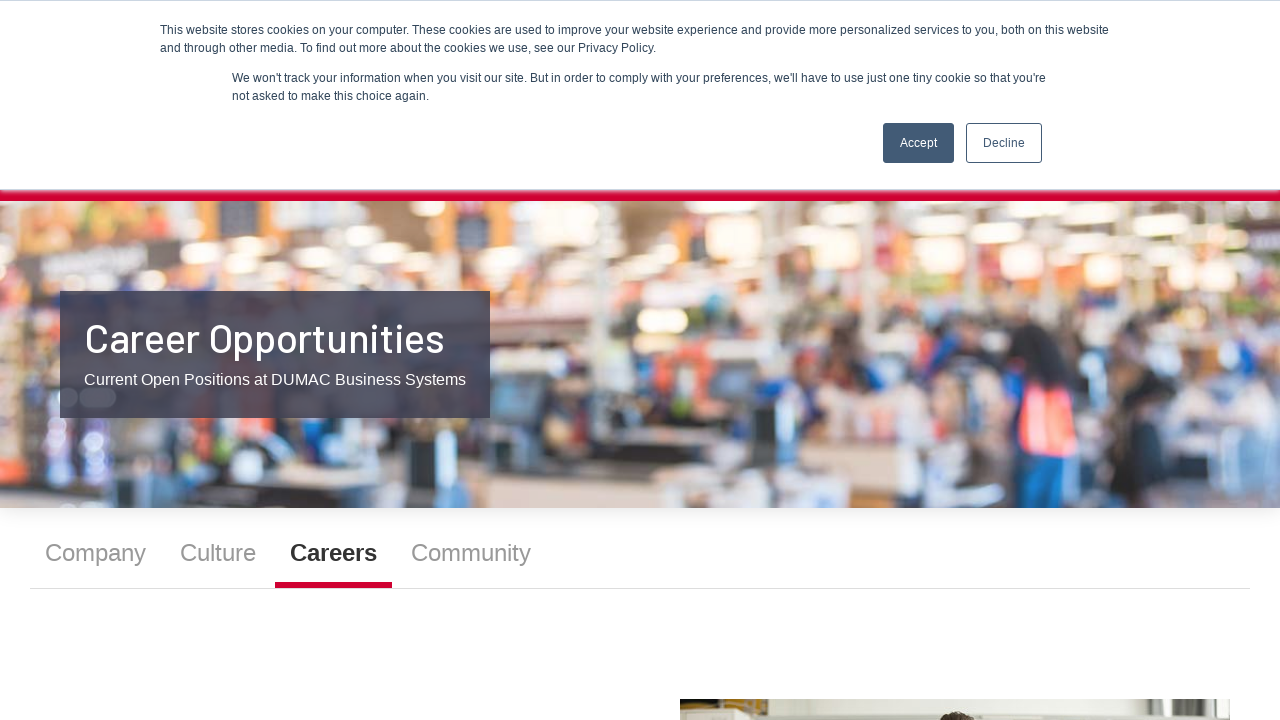

Waited for job listings container to load
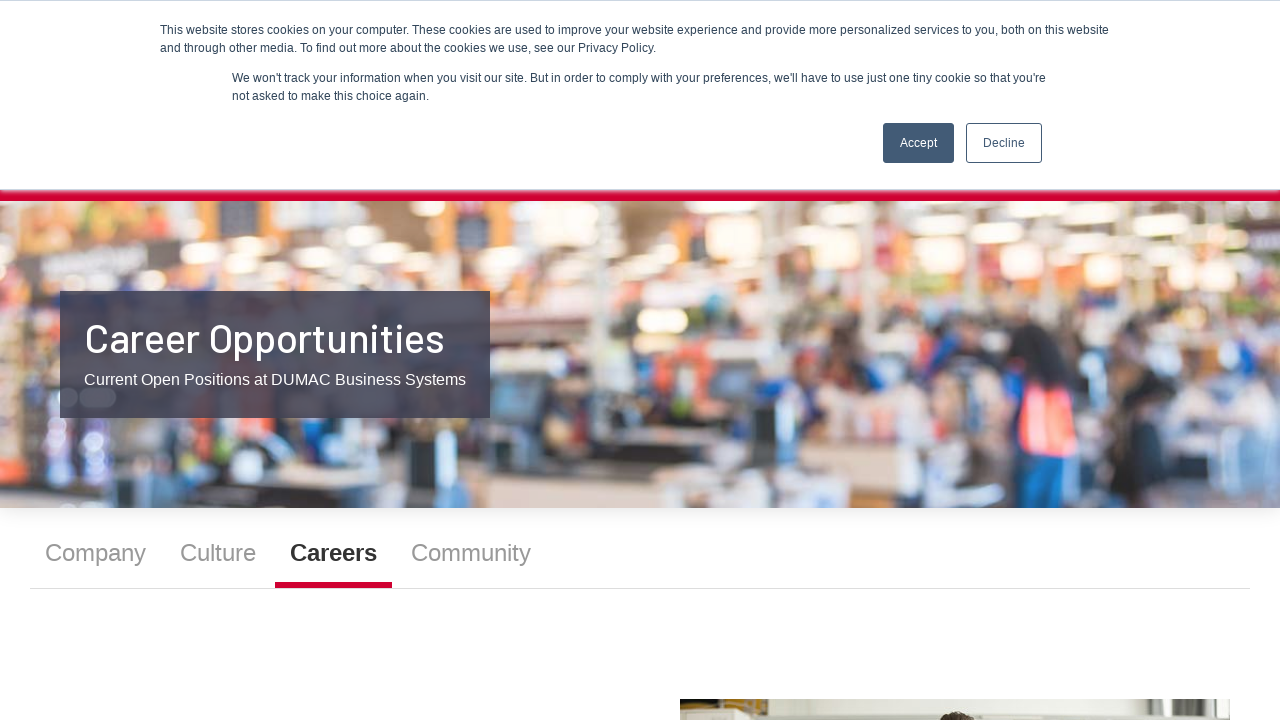

Located all job listing elements
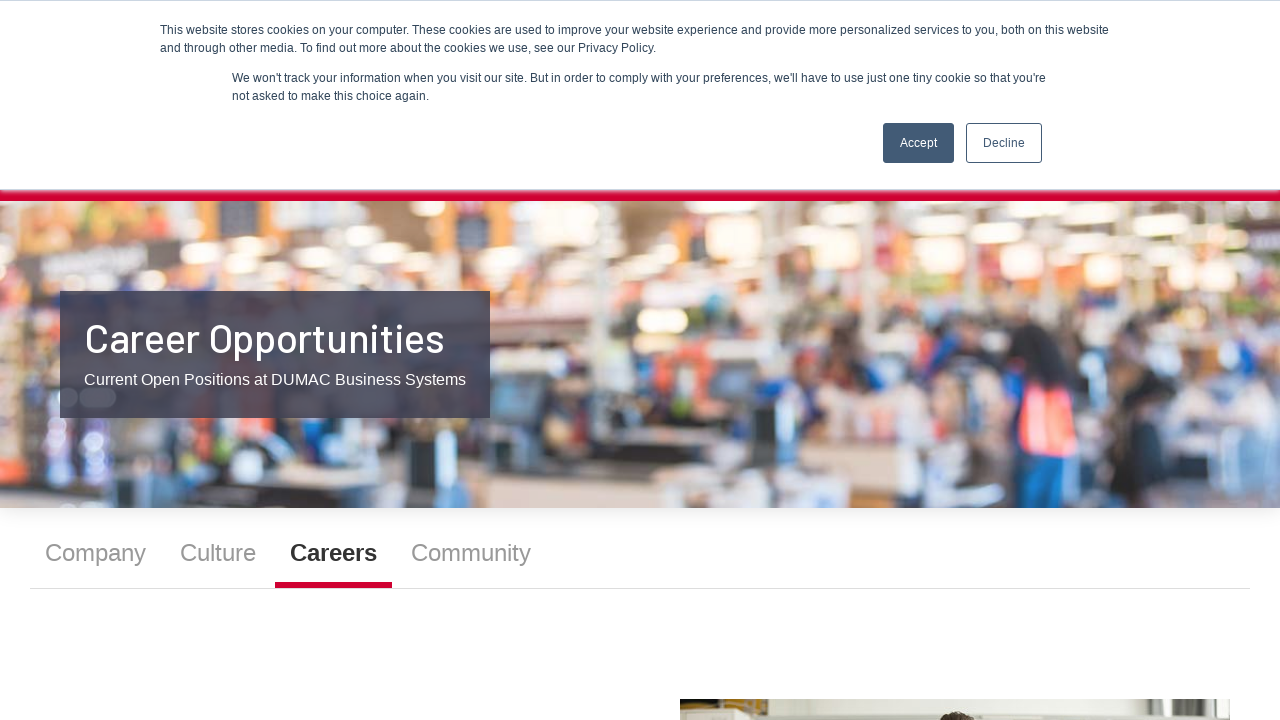

Found job title button element
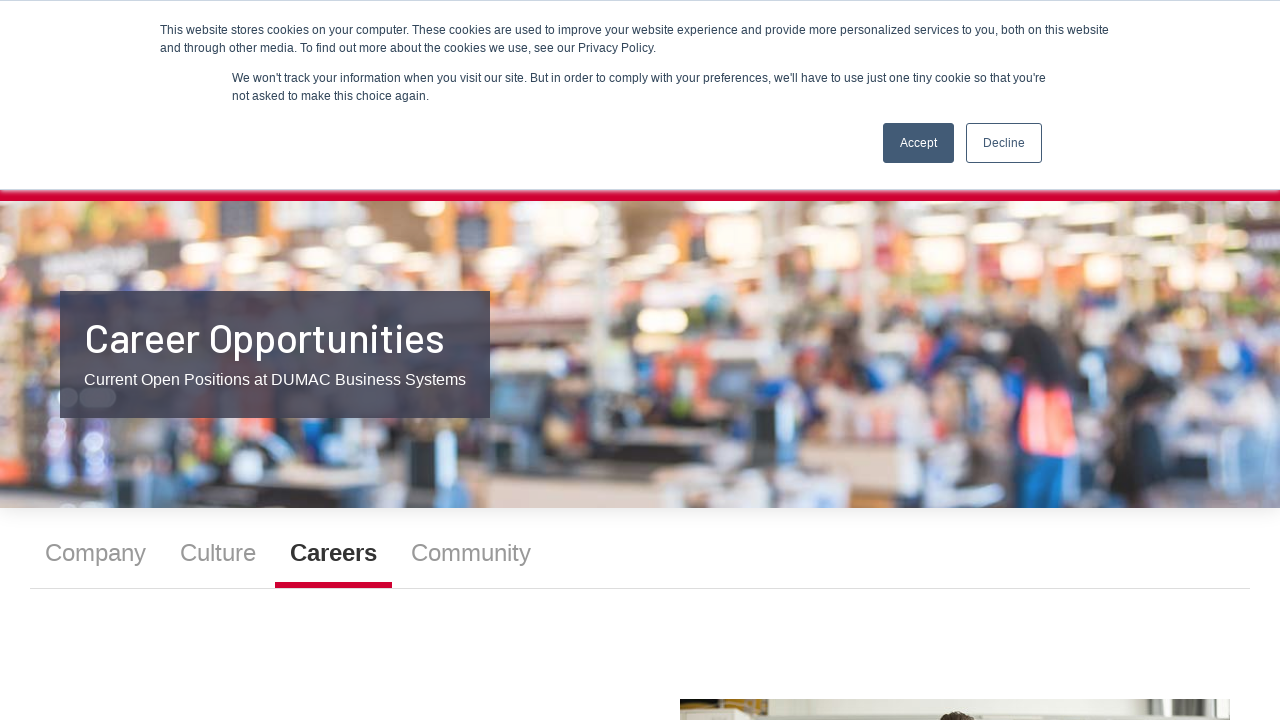

Verified job title button is visible
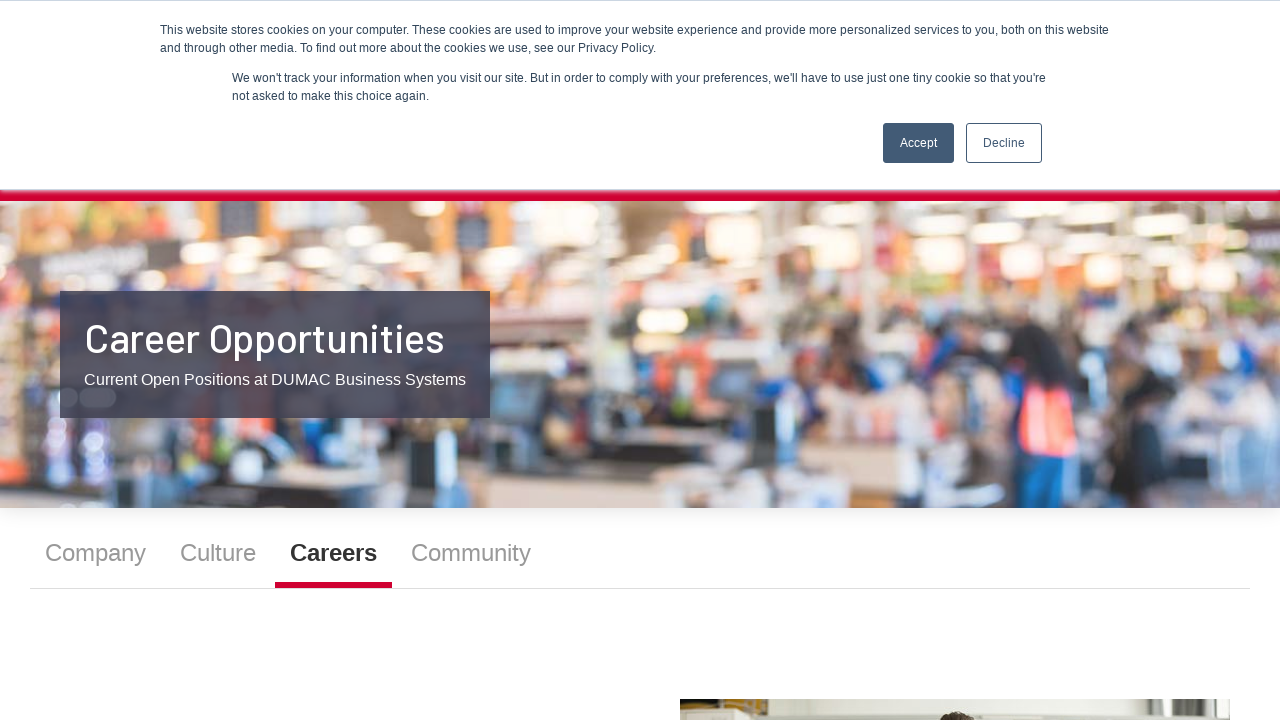

Scrolled job title button into view if needed
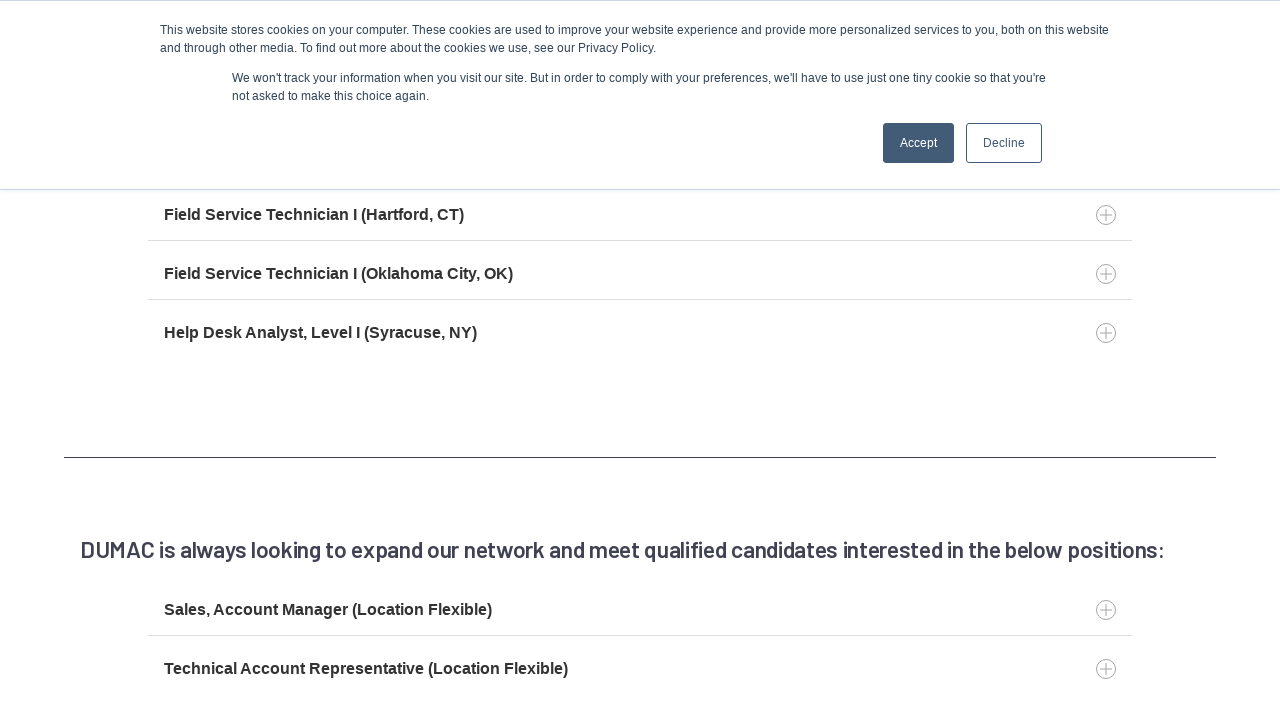

Found job title button element
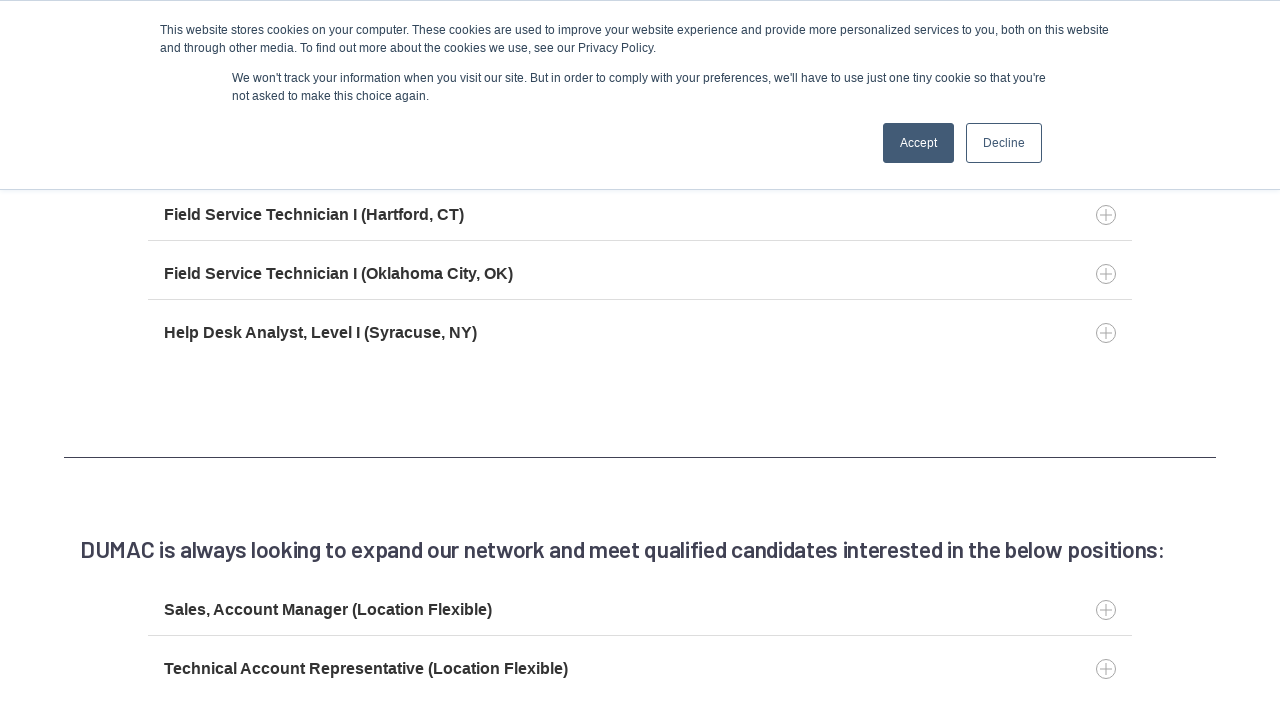

Verified job title button is visible
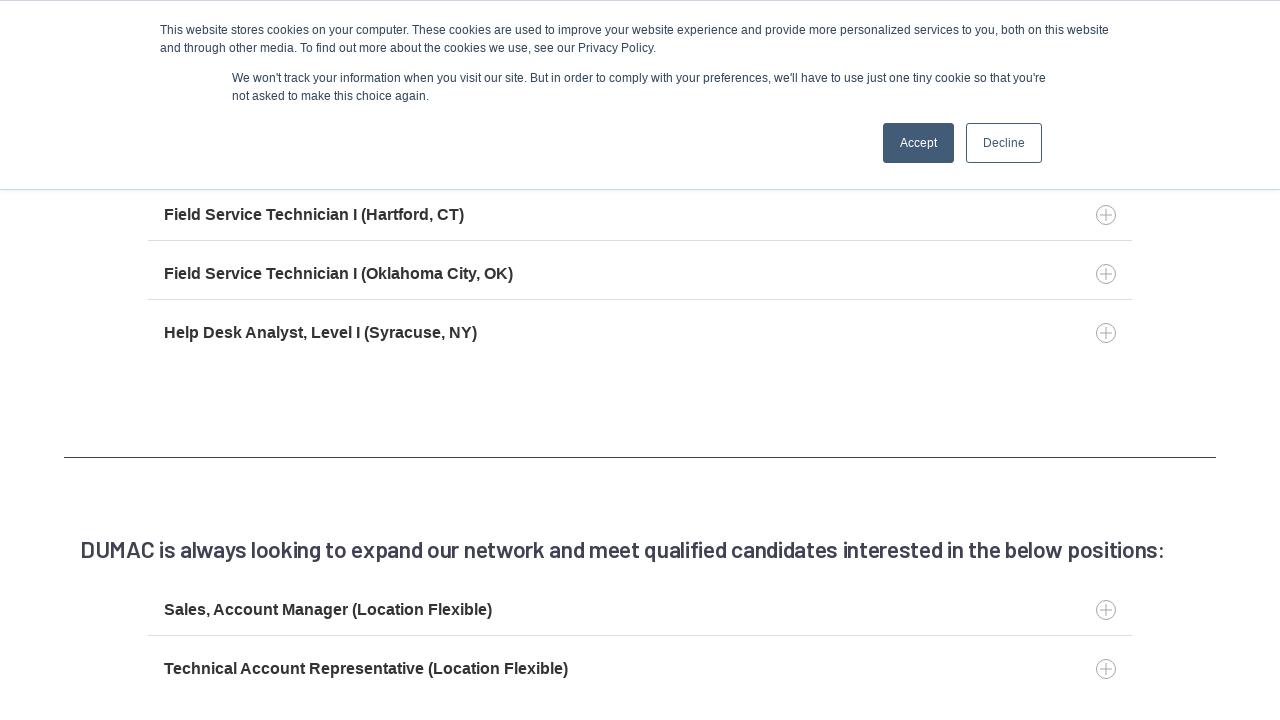

Scrolled job title button into view if needed
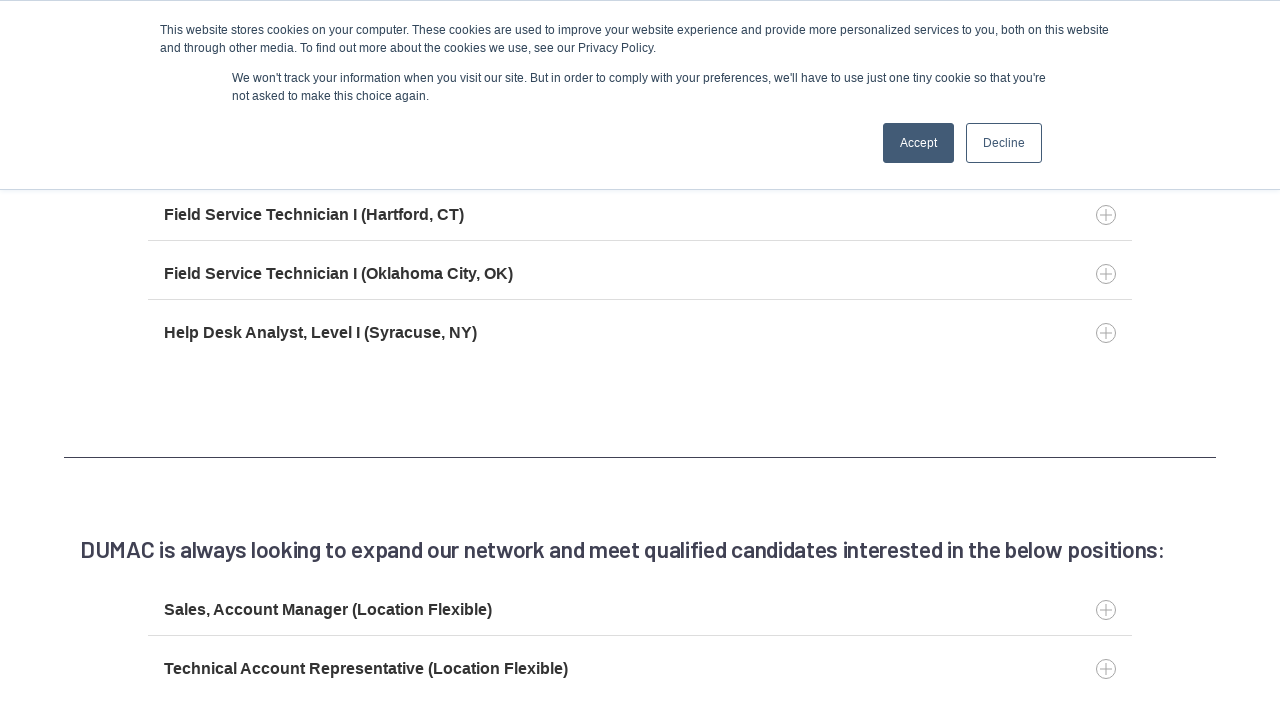

Found job title button element
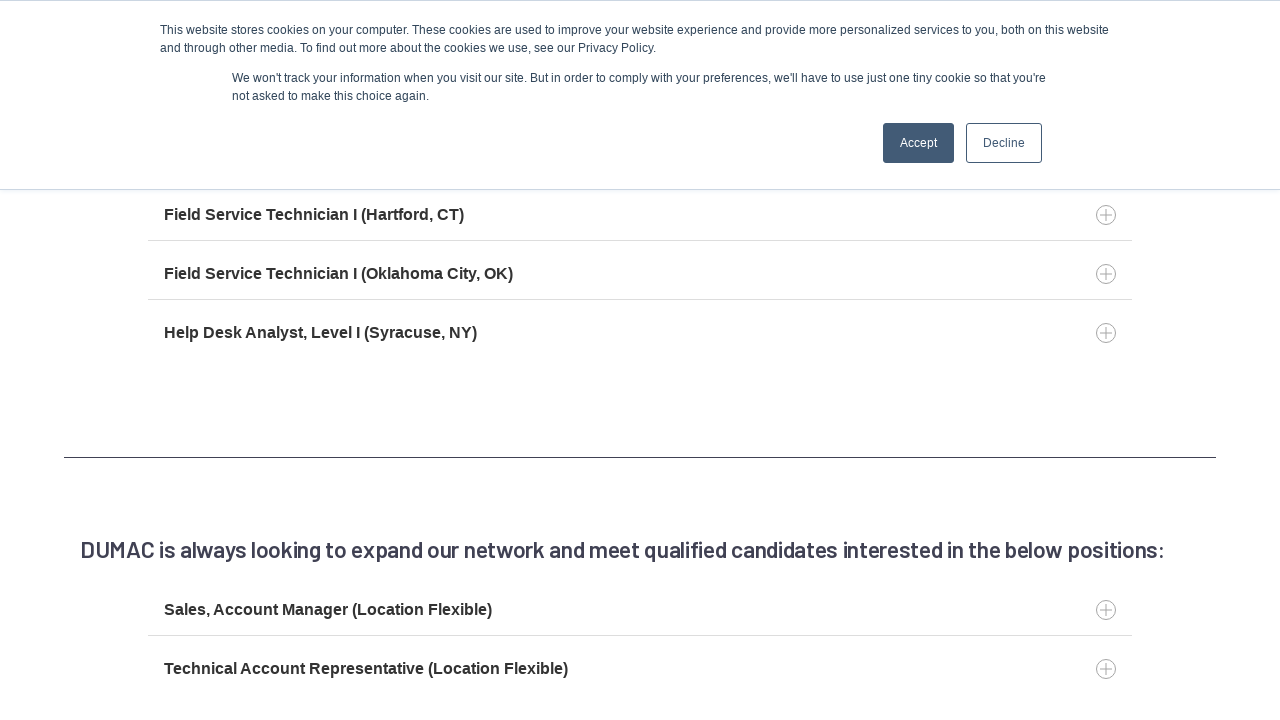

Verified job title button is visible
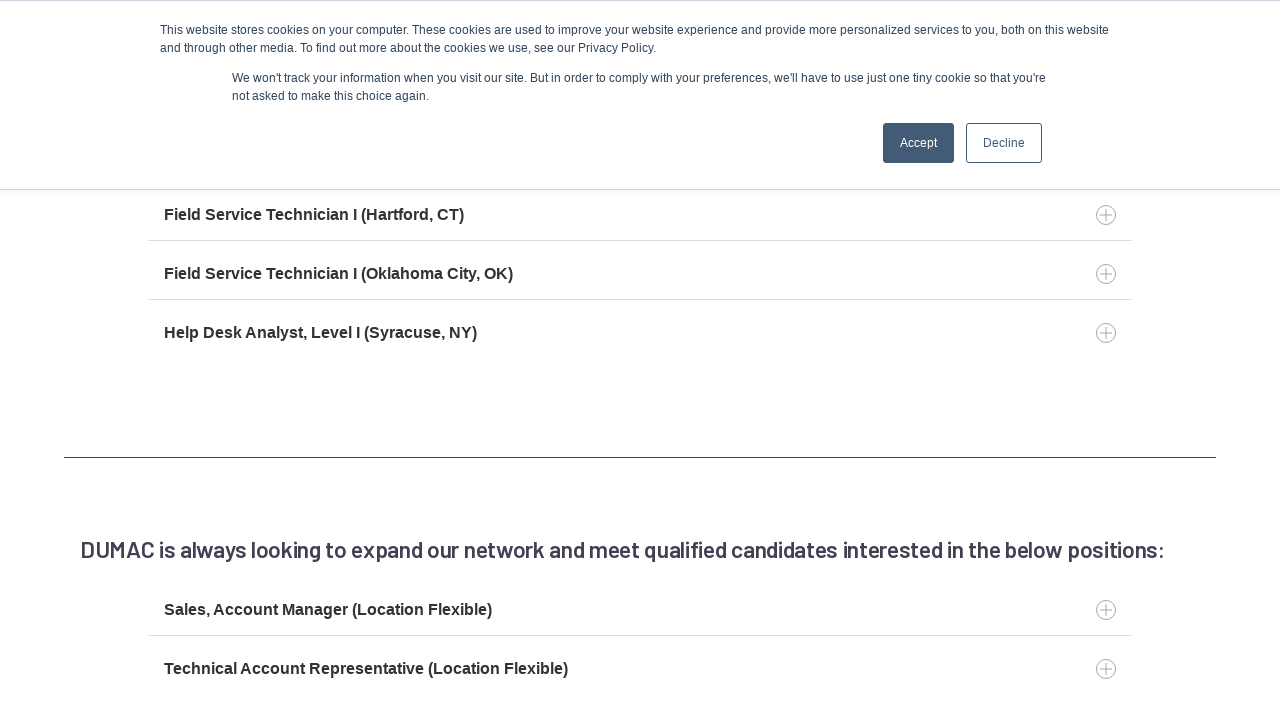

Scrolled job title button into view if needed
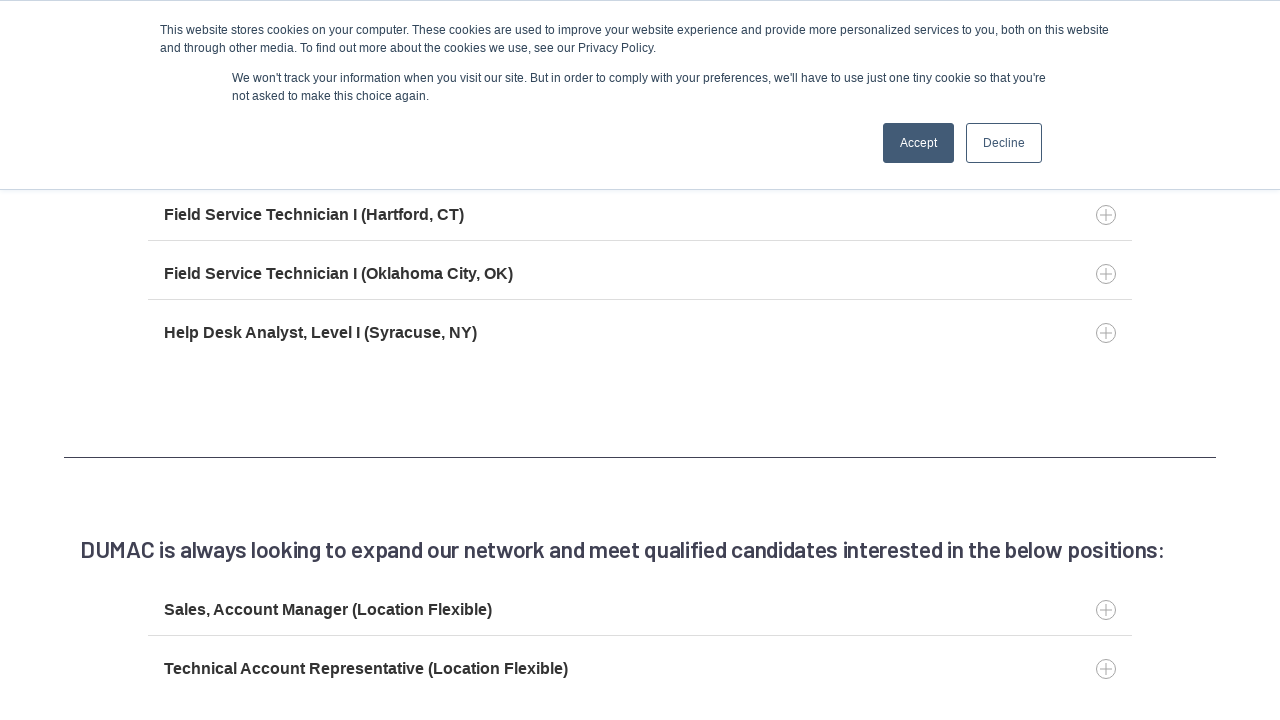

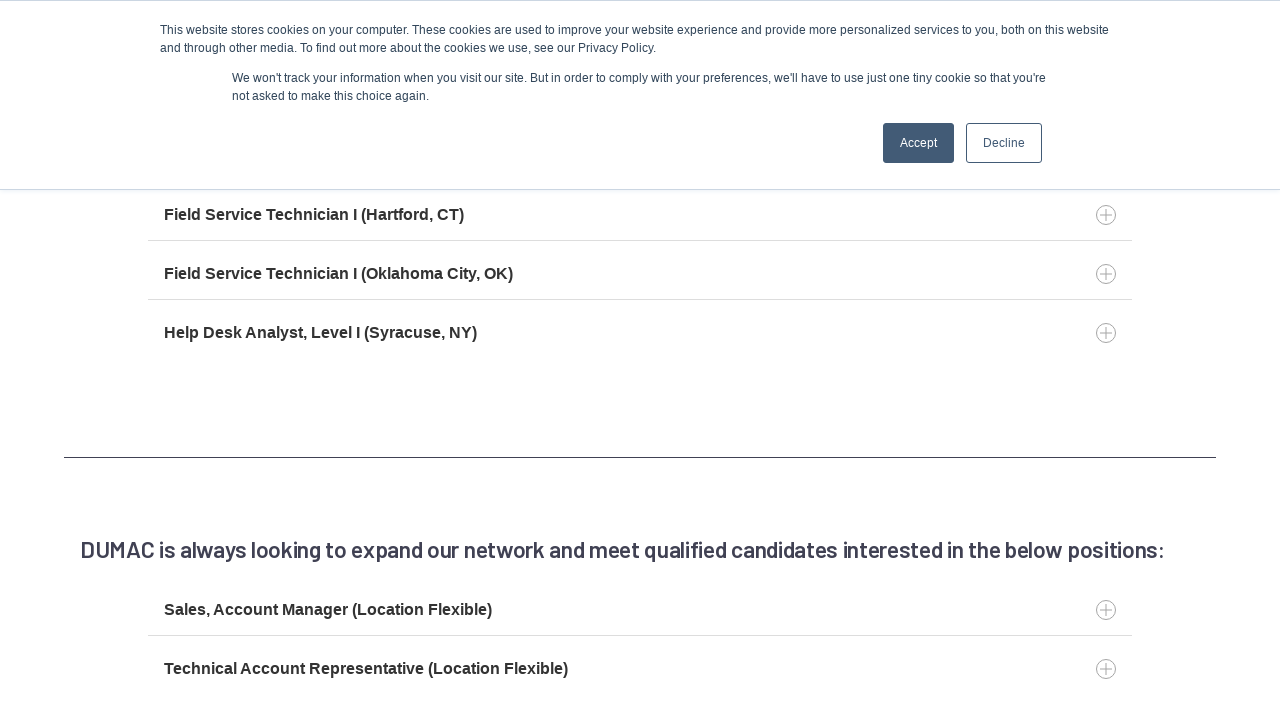